Navigates to a page with a large table and highlights a specific element by applying a red dashed border style to it temporarily.

Starting URL: http://the-internet.herokuapp.com/large

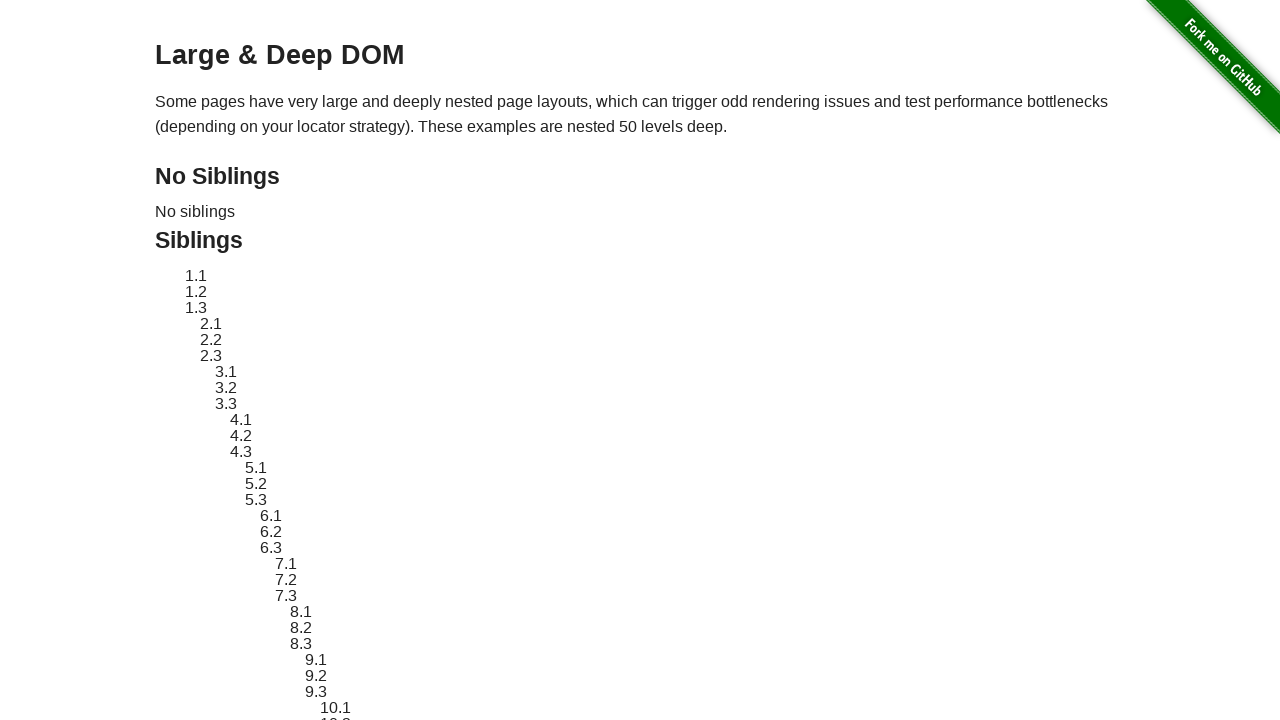

Waited for target element #sibling-2.3 to be present
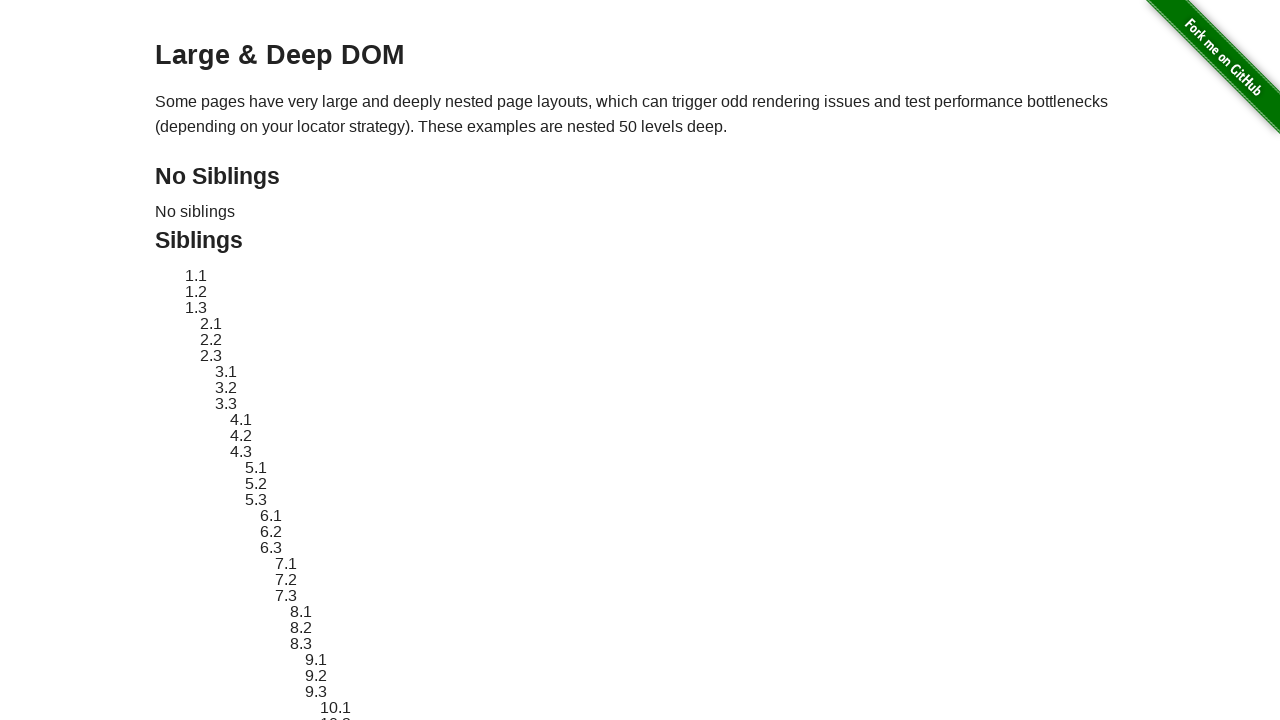

Retrieved original style attribute of target element
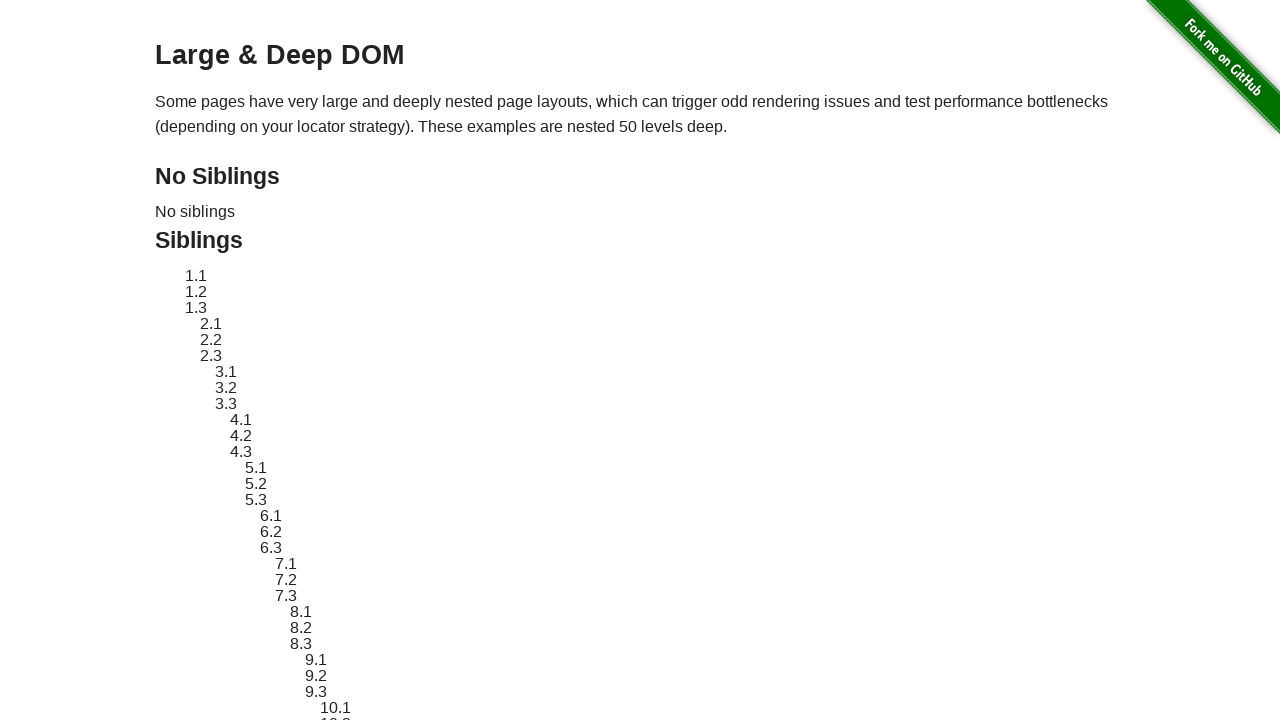

Applied red dashed border style to target element
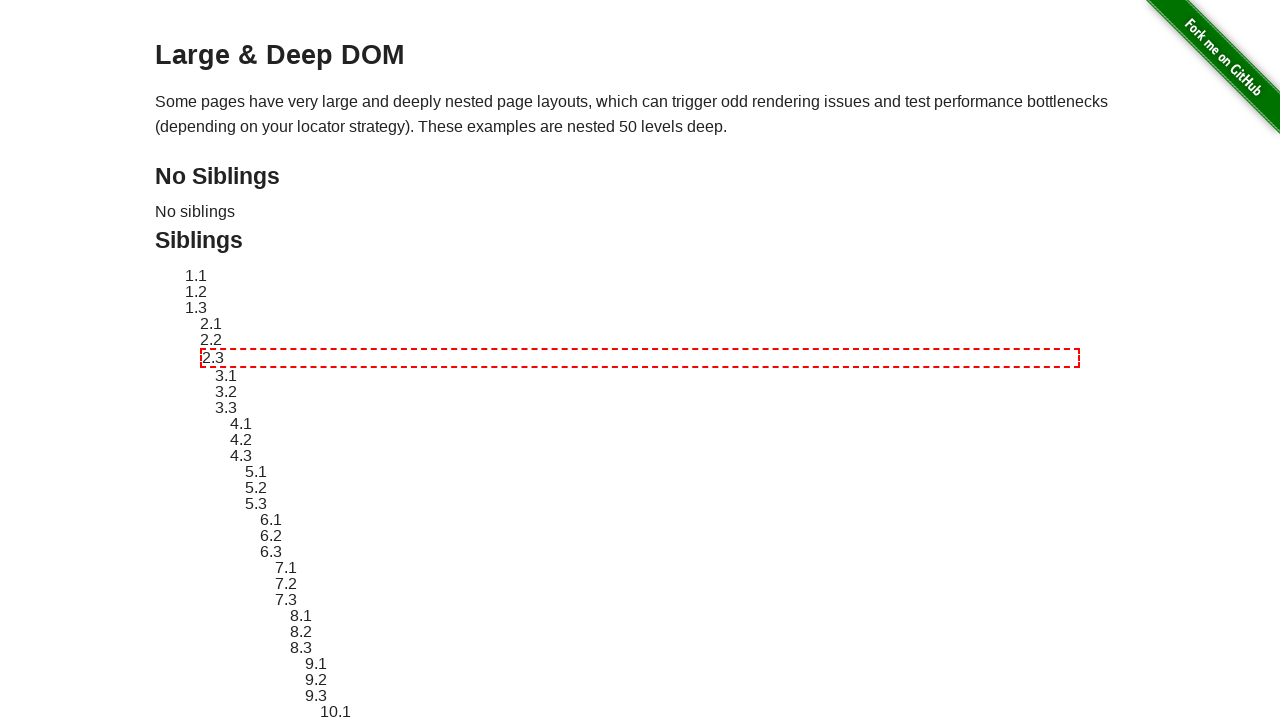

Waited 3 seconds while element remained highlighted
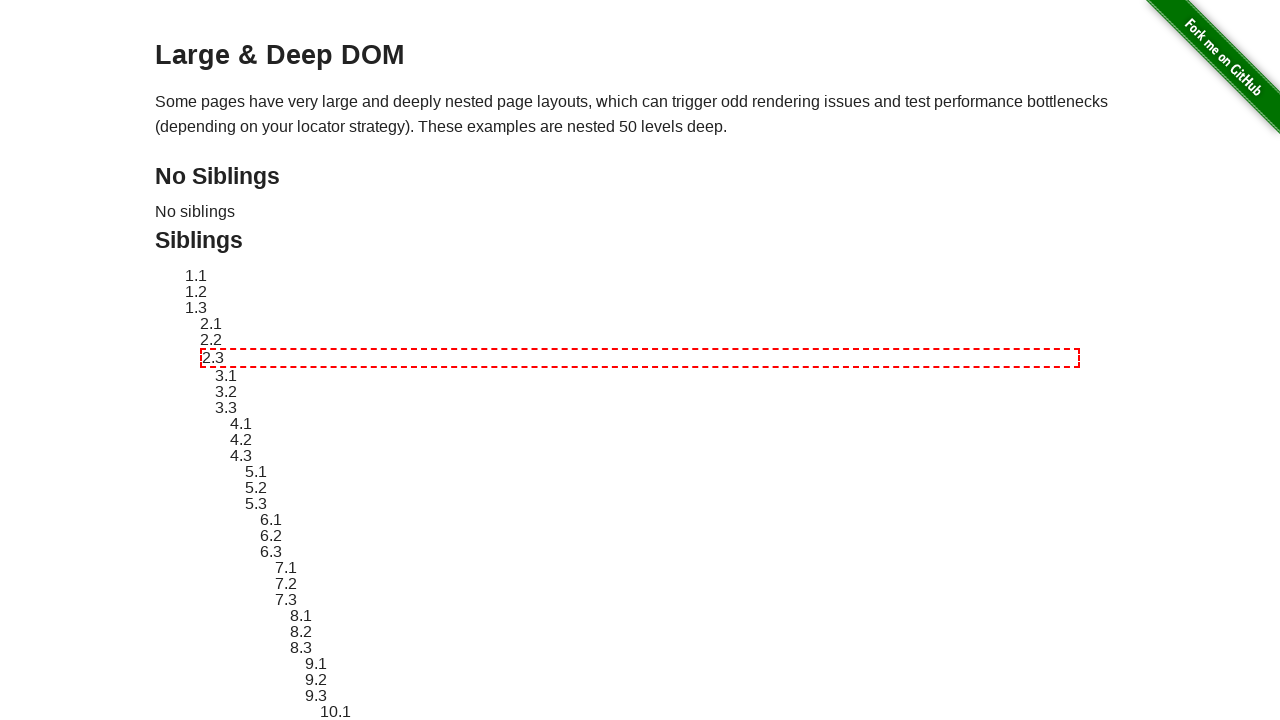

Reverted target element to original style
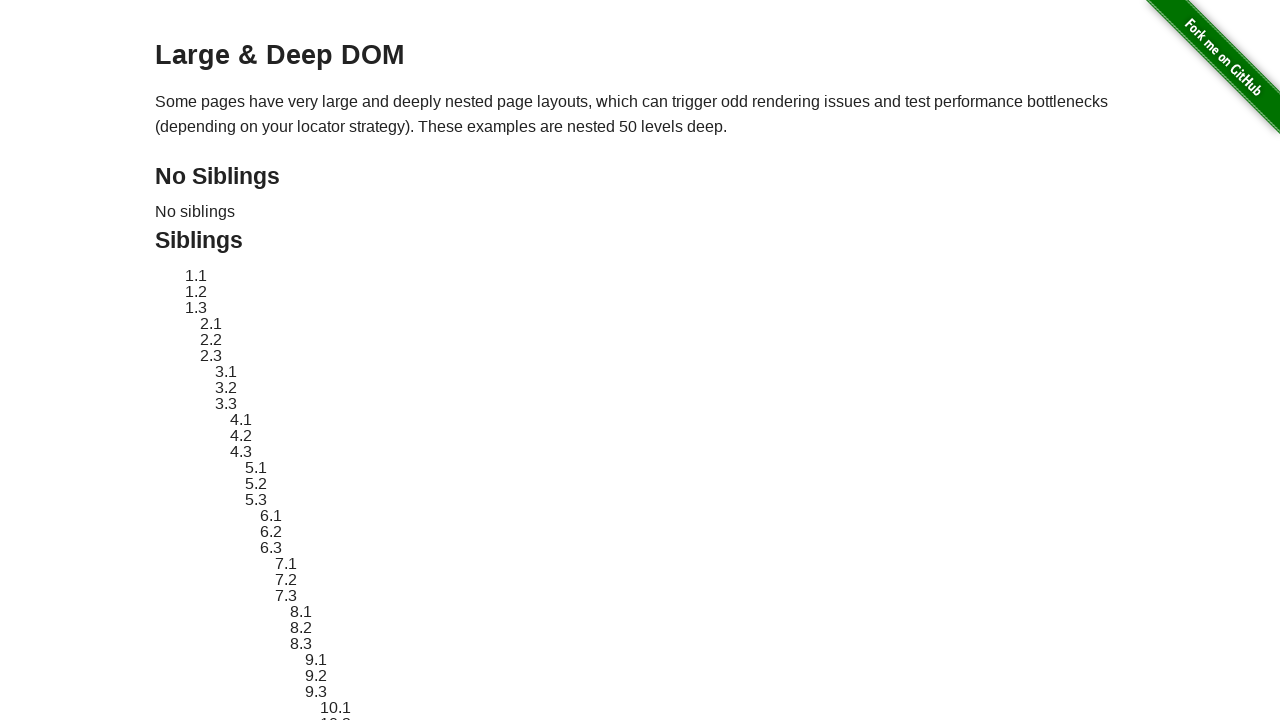

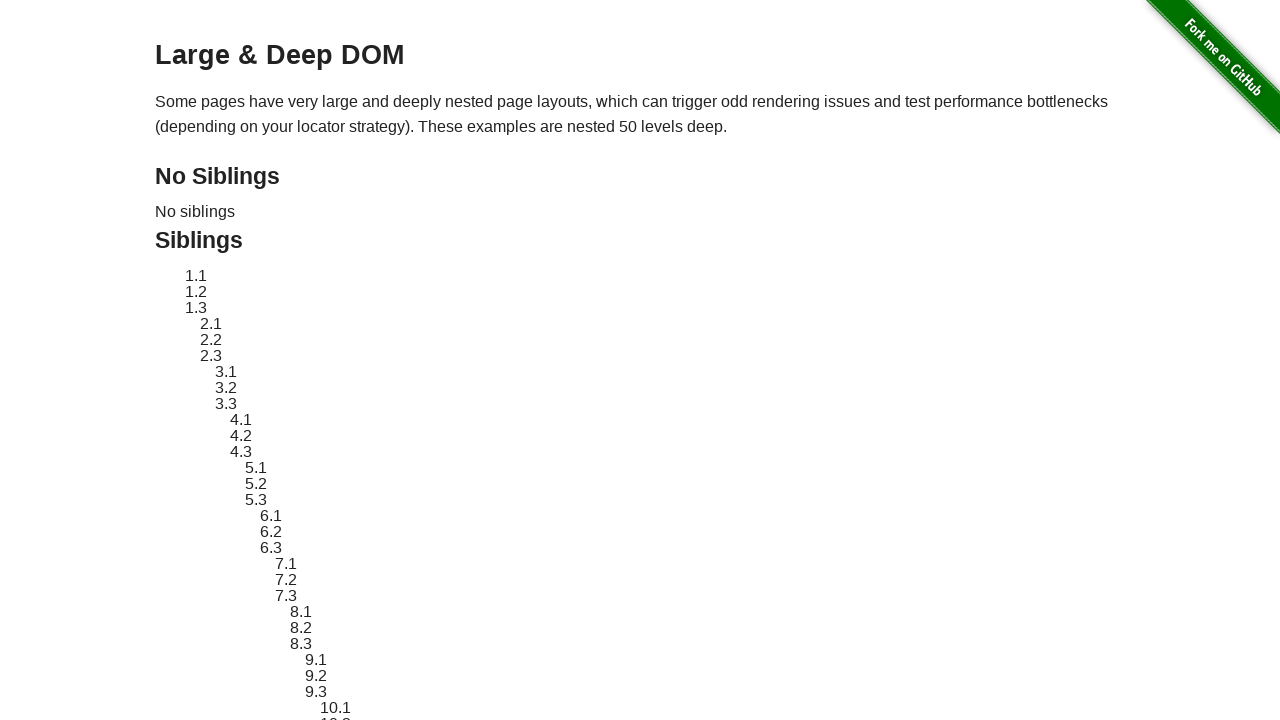